Tests checkbox functionality on the-internet Heroku app by navigating to the checkboxes page, verifying initial checkbox states, and clicking the first checkbox to verify it becomes selected.

Starting URL: https://the-internet.herokuapp.com

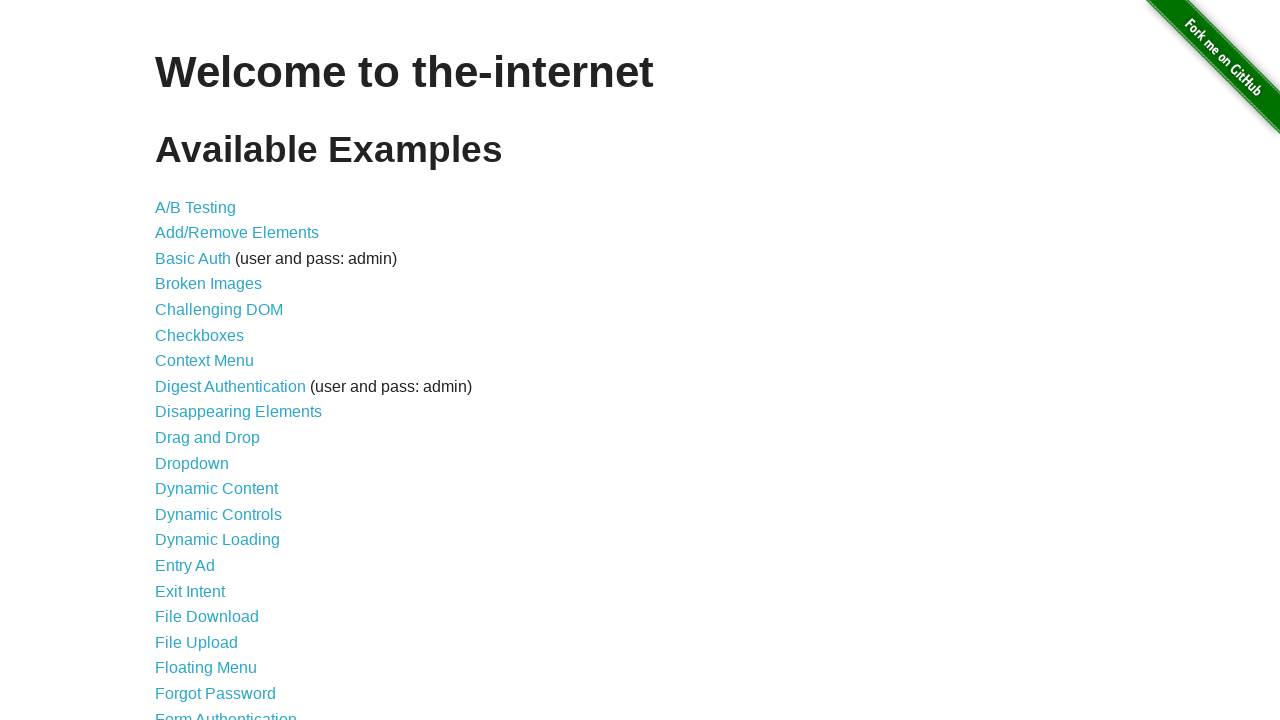

Verified landing page title is 'Welcome to the-internet'
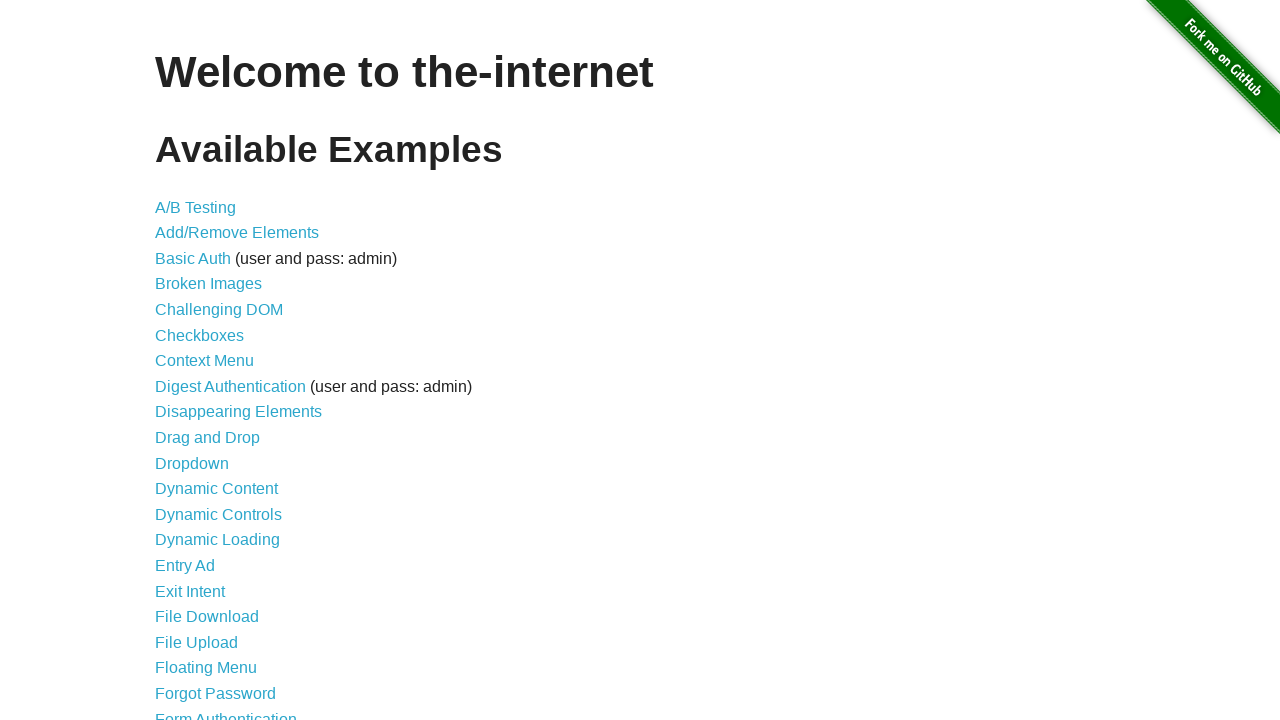

Clicked the checkboxes link at (200, 335) on a[href='/checkboxes']
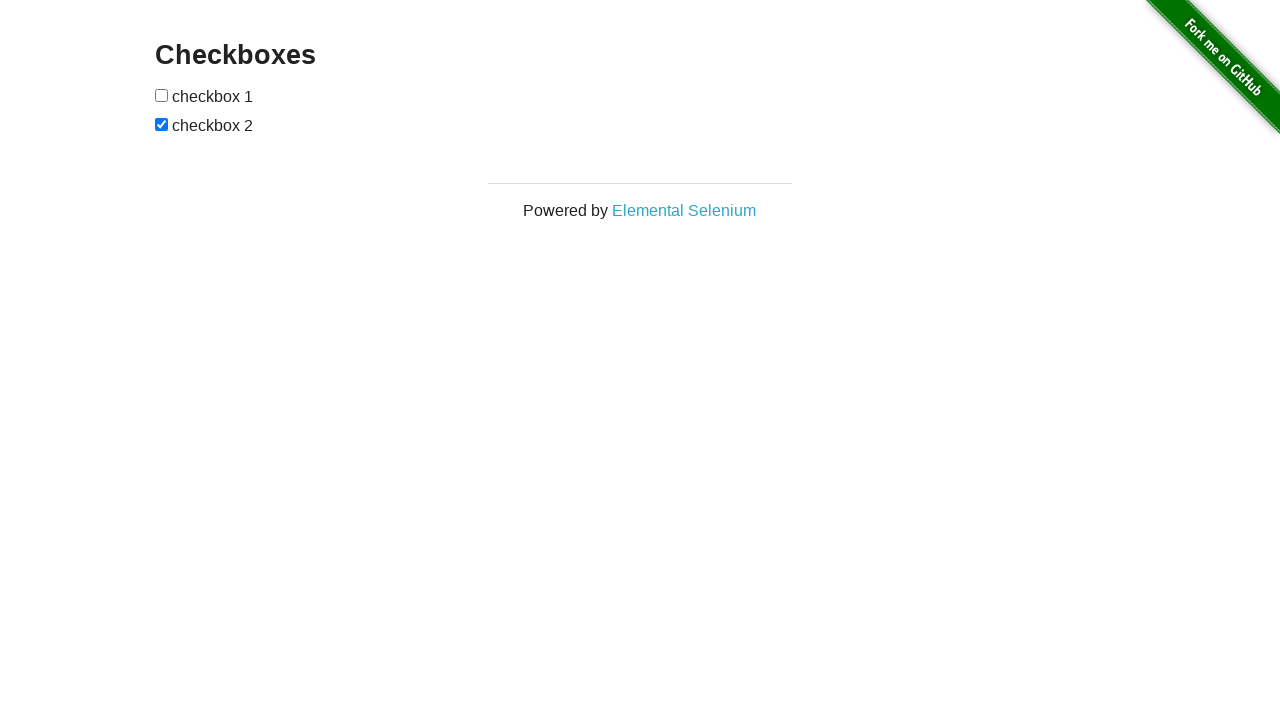

Checkbox page loaded
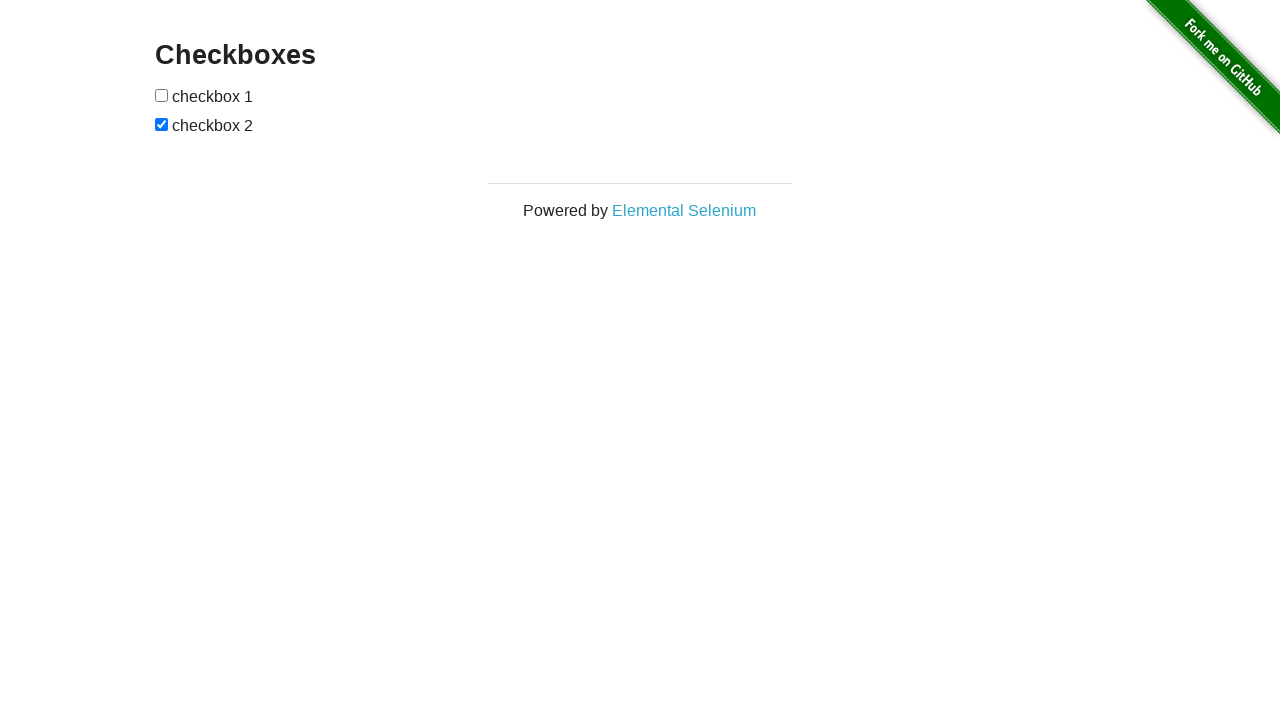

Located the first and second checkboxes
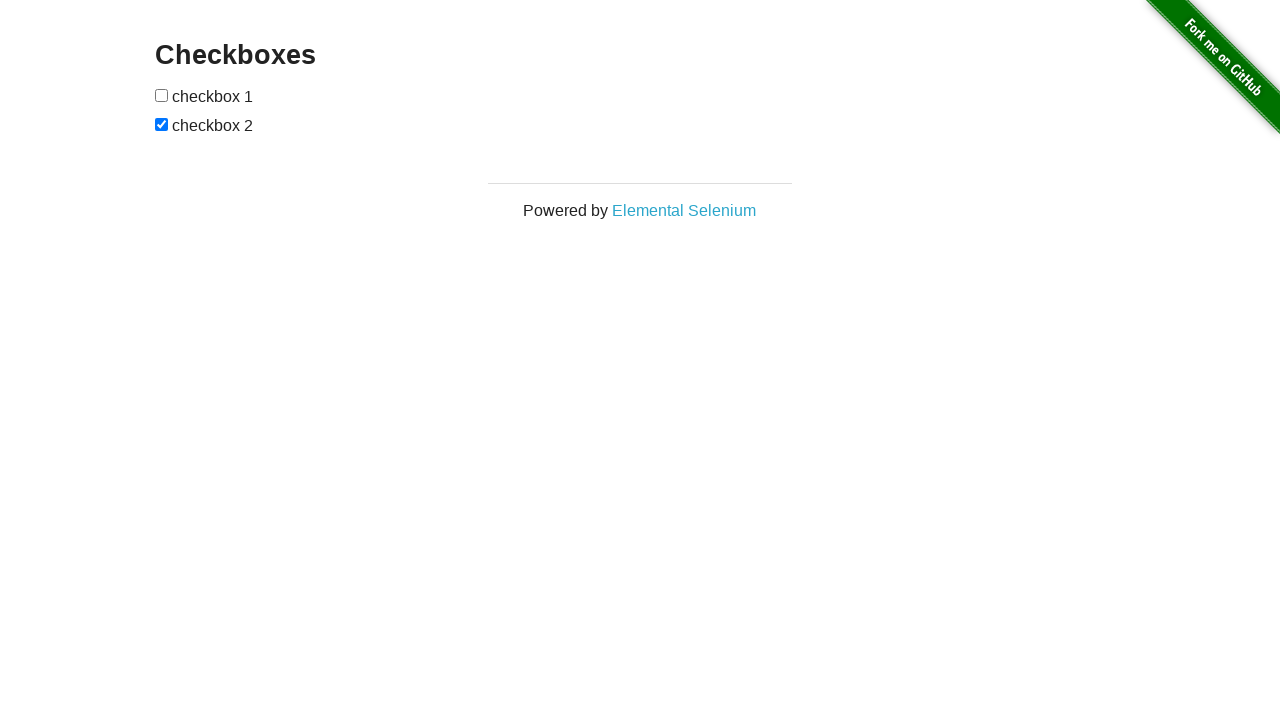

Verified first checkbox is unchecked
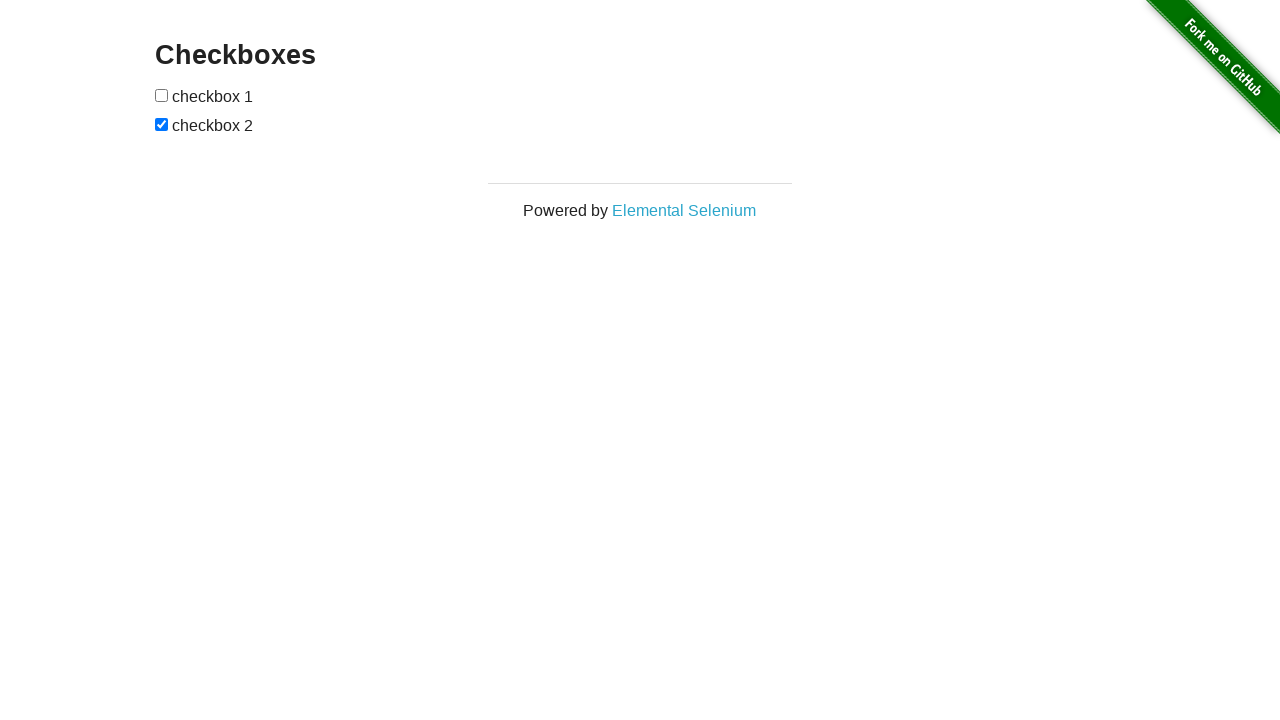

Verified second checkbox is checked
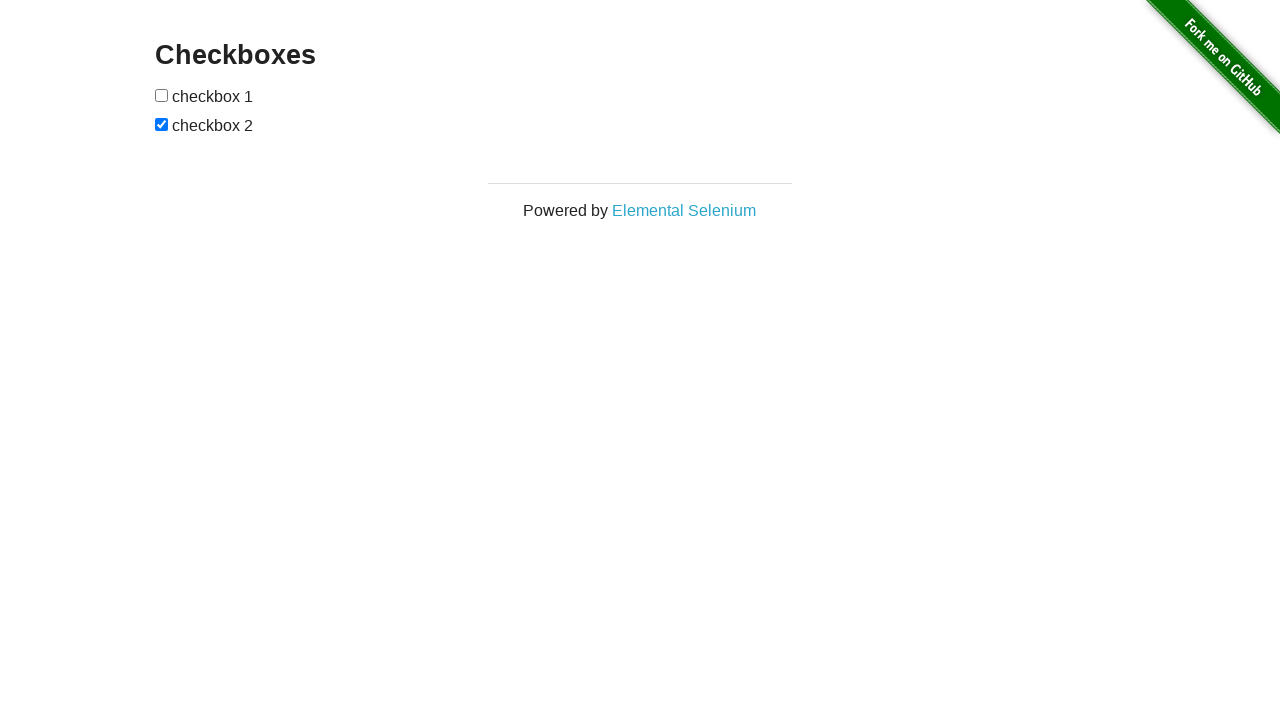

Clicked the first checkbox at (162, 95) on #checkboxes input[type='checkbox'] >> nth=0
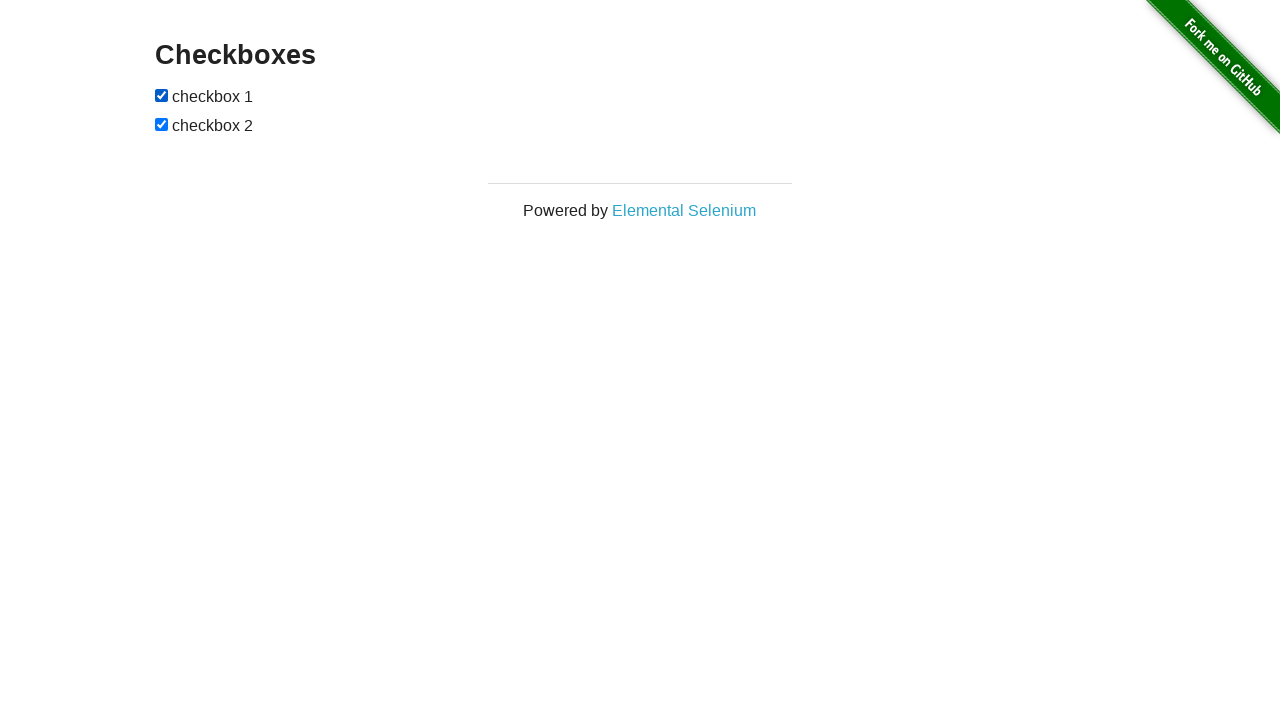

Verified first checkbox is now checked
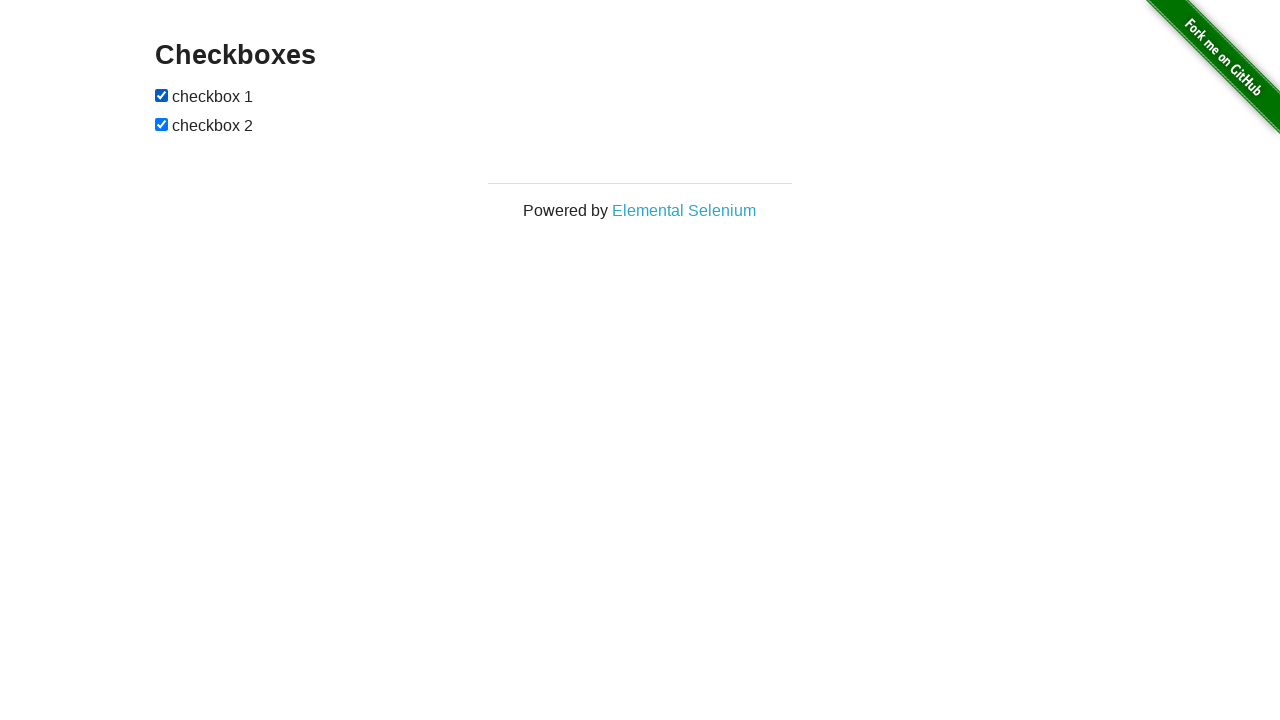

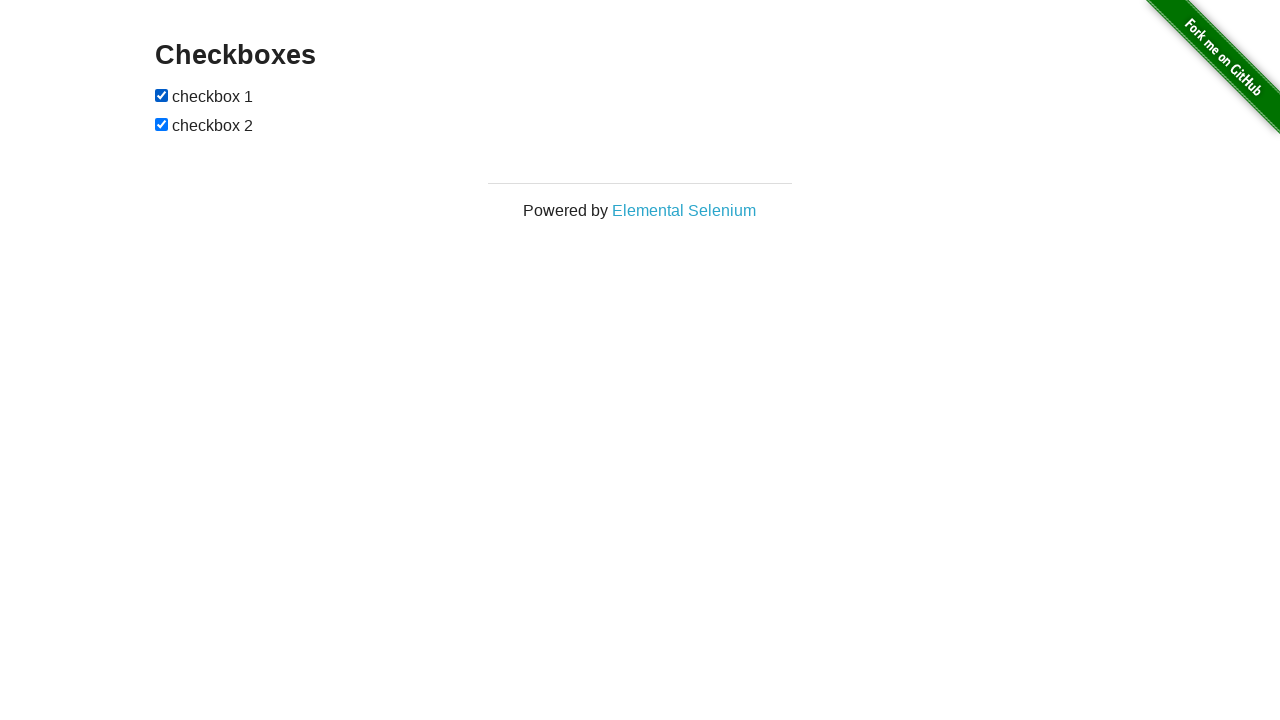